Tests confirmation alert handling by clicking a button to trigger an alert, accepting it, and verifying the confirmation message

Starting URL: https://demoqa.com/alerts

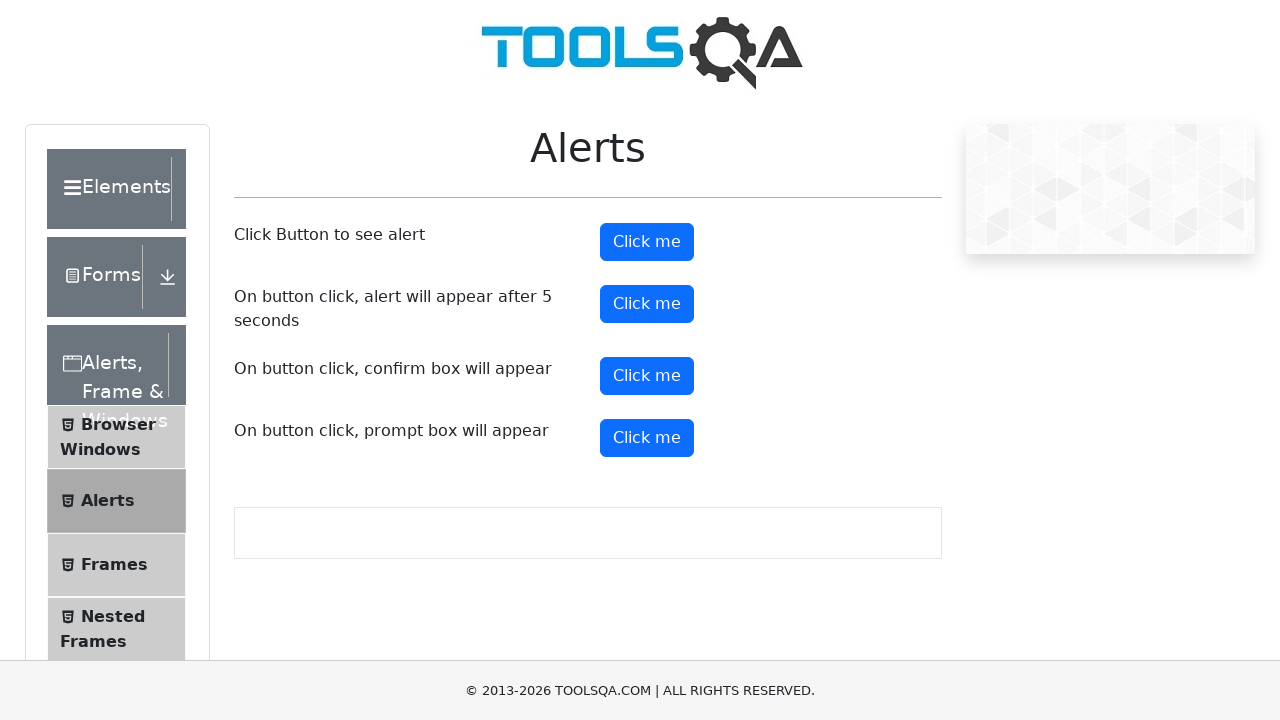

Clicked confirm button to trigger confirmation alert at (647, 376) on #confirmButton
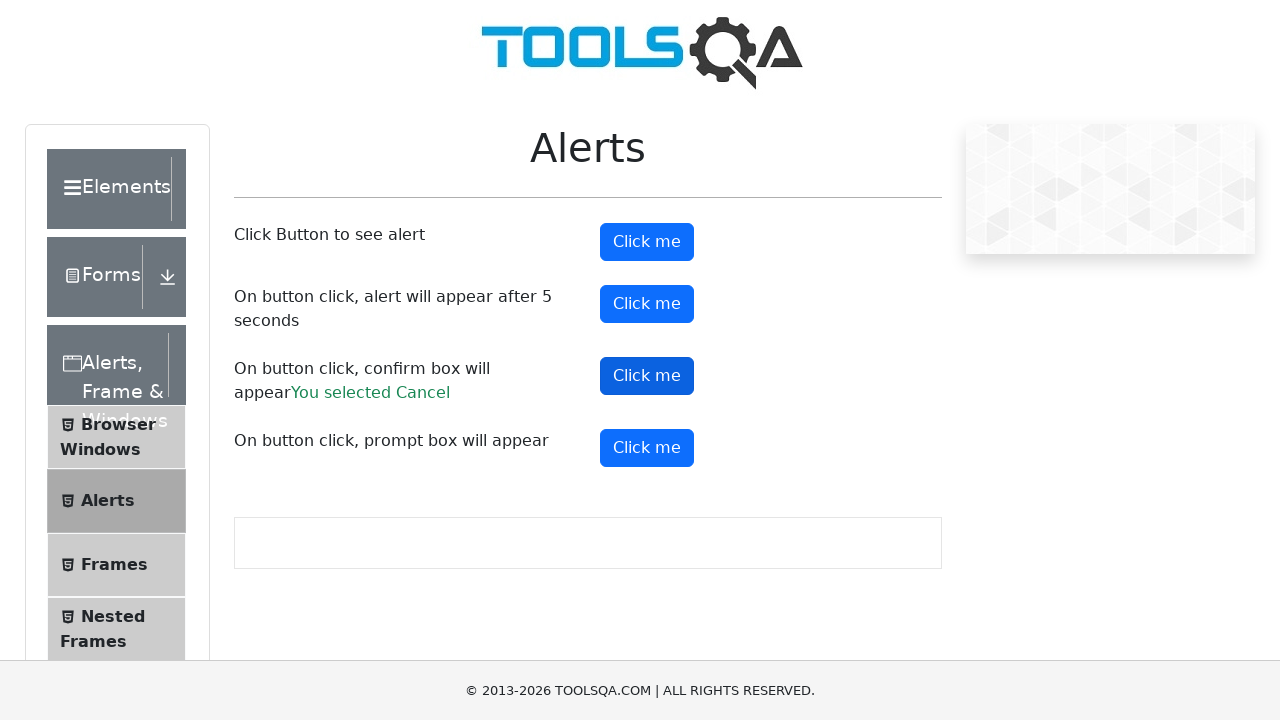

Set up dialog handler to accept confirmation alert
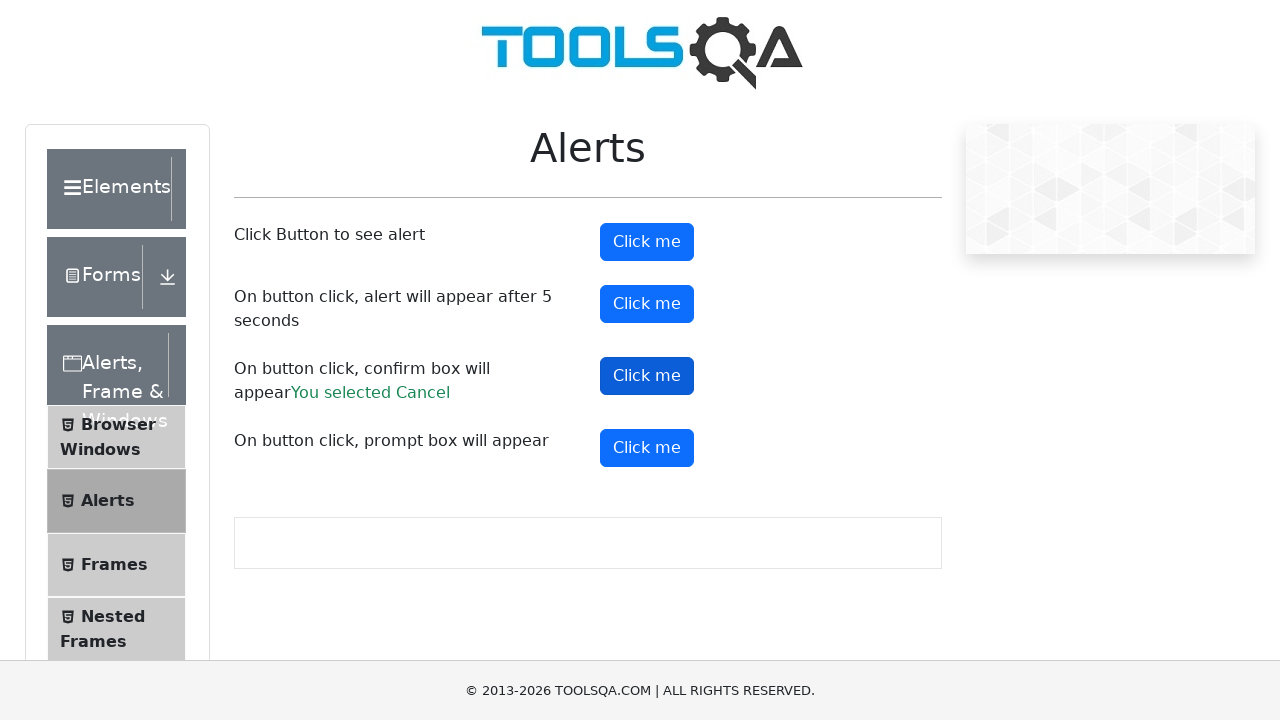

Clicked confirm button again to trigger alert with handler active at (647, 376) on #confirmButton
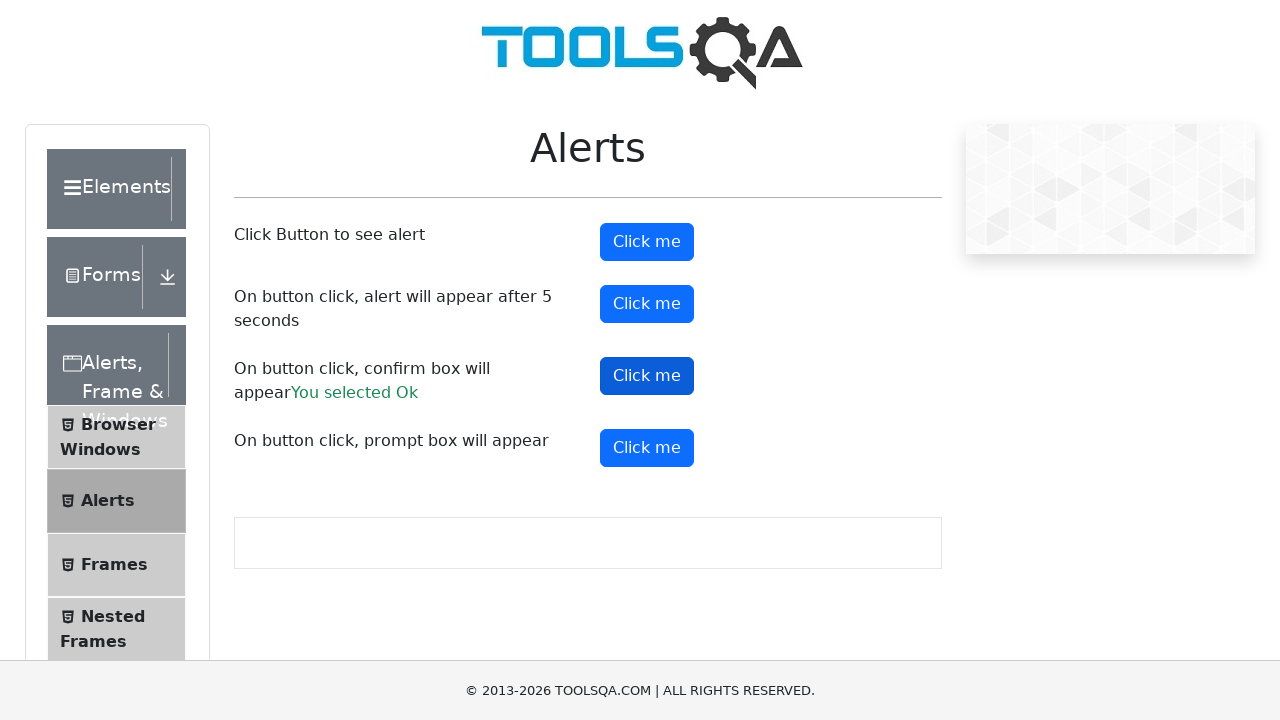

Confirmation result message appeared on page
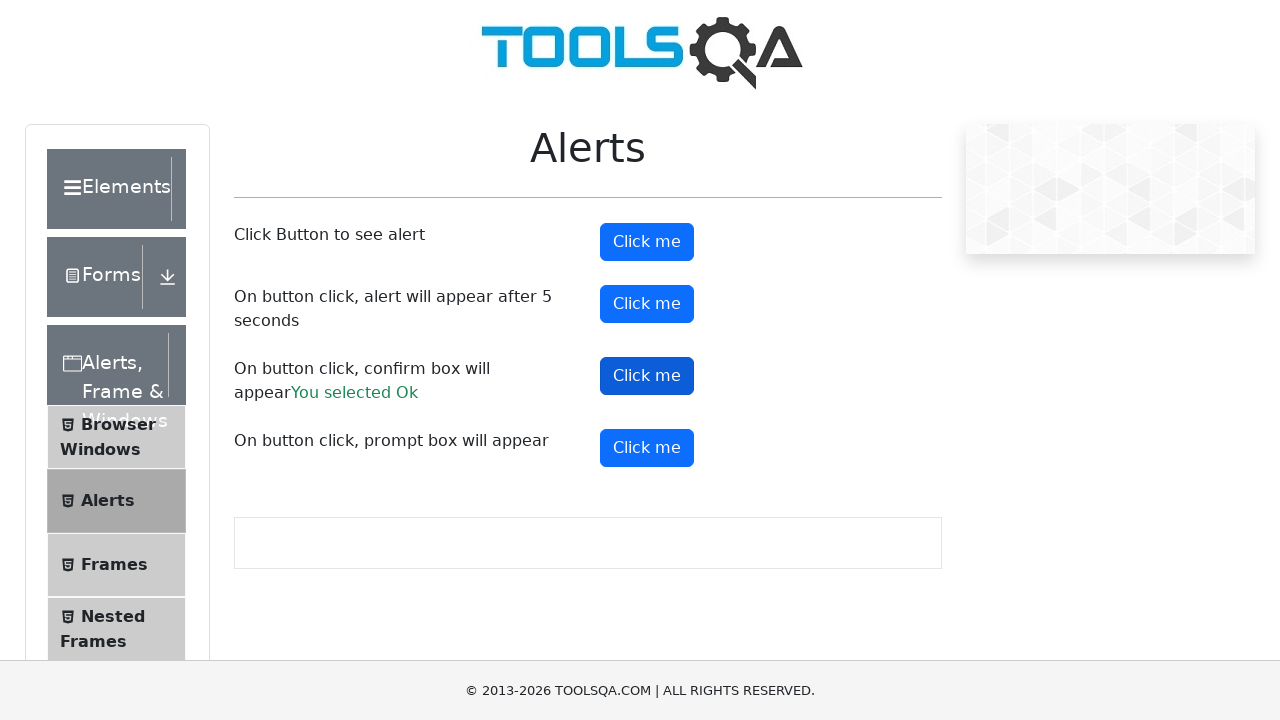

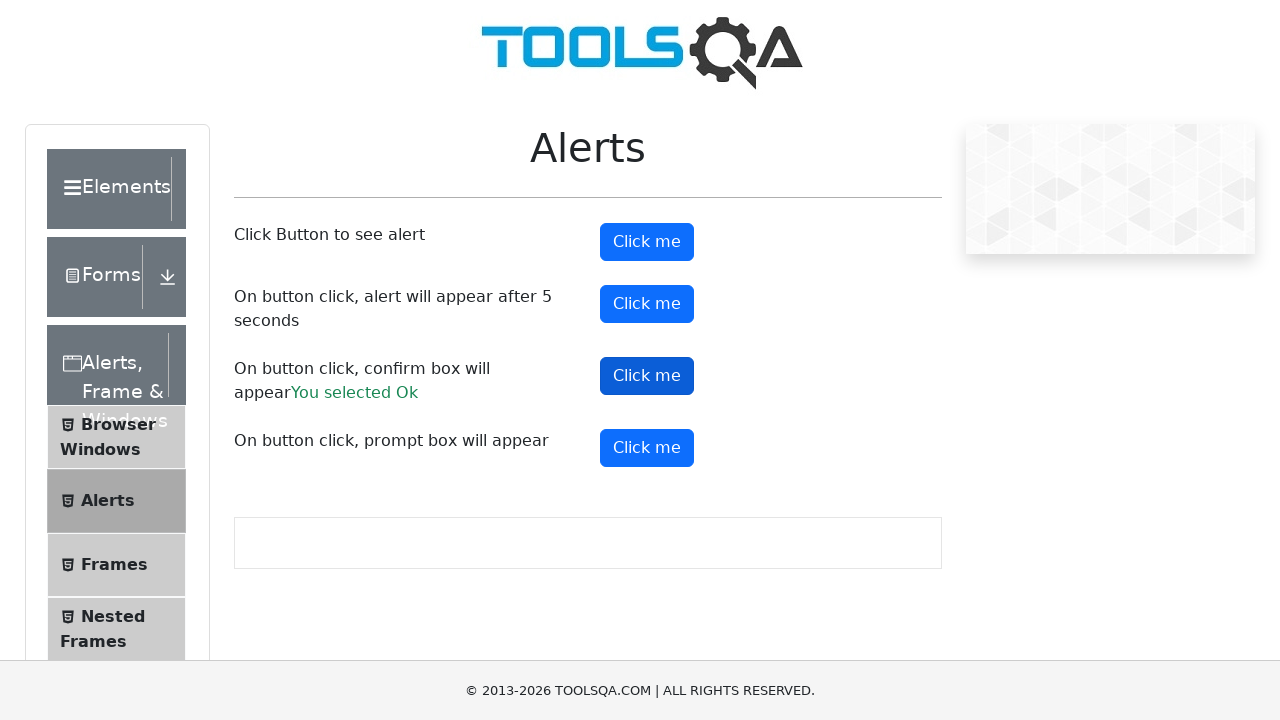